Tests dynamic loading functionality by clicking a Start button and waiting for "Hello World!" text to appear

Starting URL: https://the-internet.herokuapp.com/dynamic_loading/1

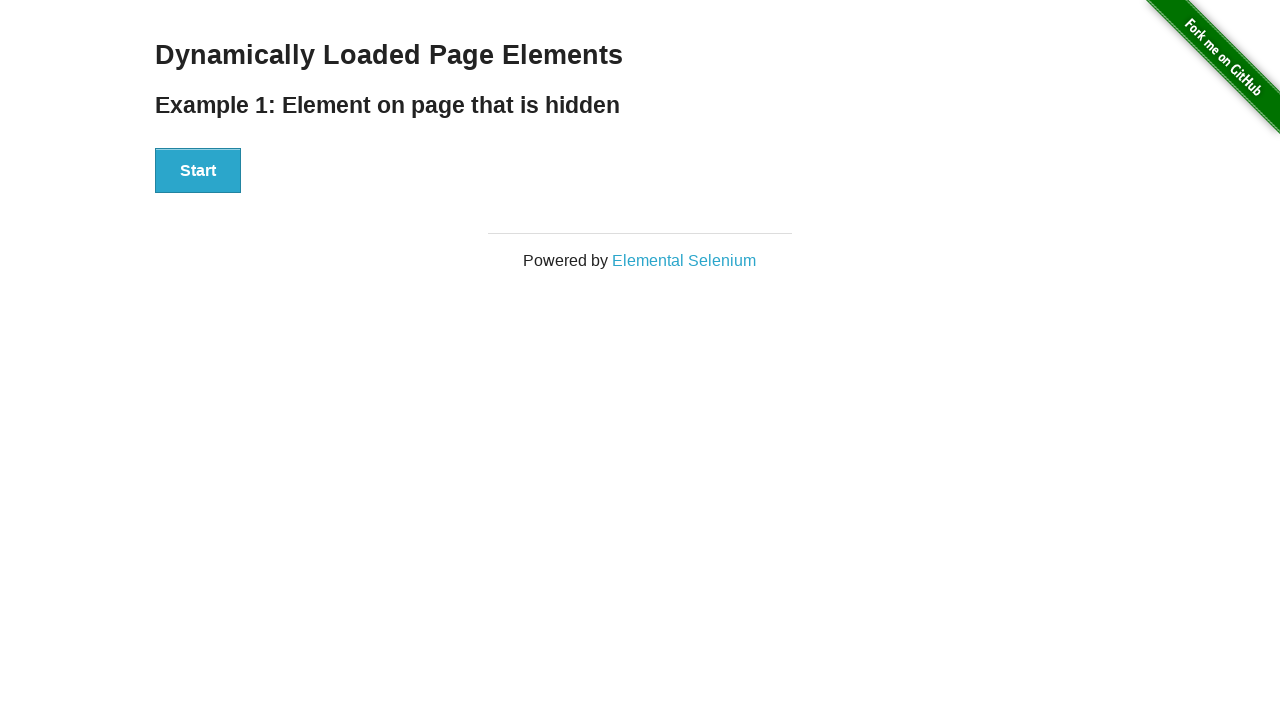

Clicked Start button to trigger dynamic loading at (198, 171) on xpath=//button[text()='Start']
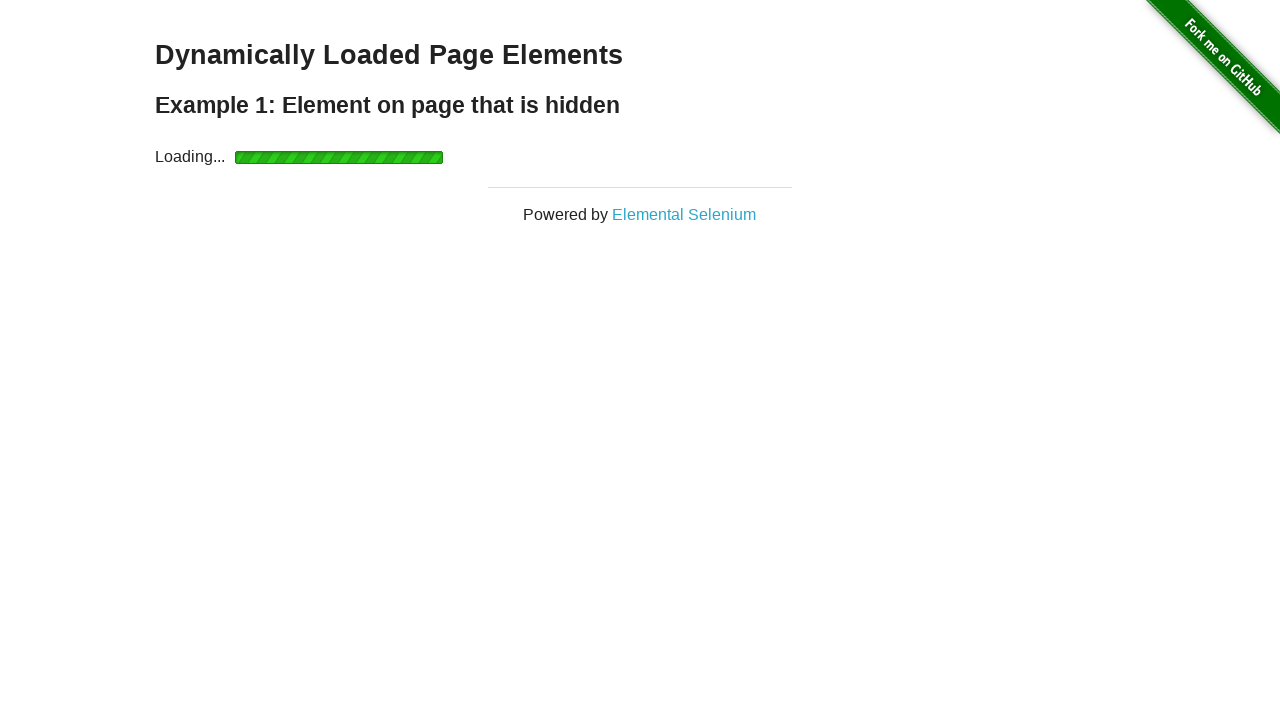

Waited for 'Hello World!' text to appear
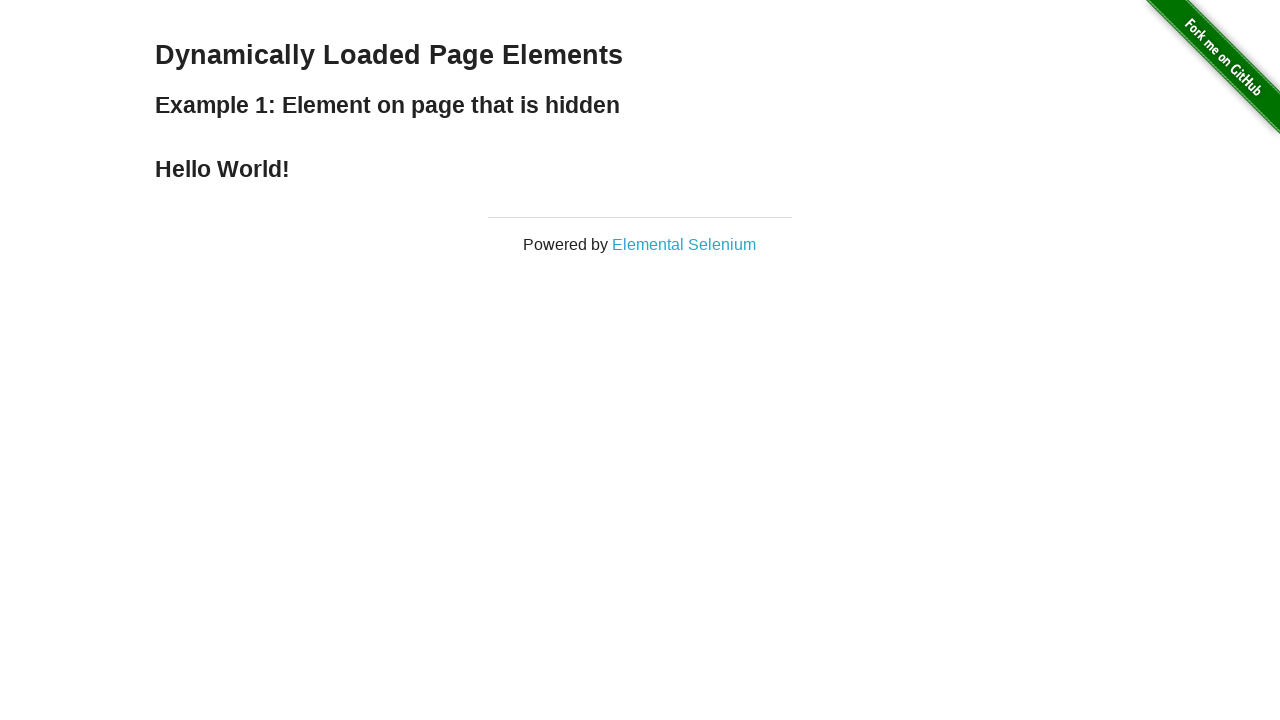

Located 'Hello World!' element
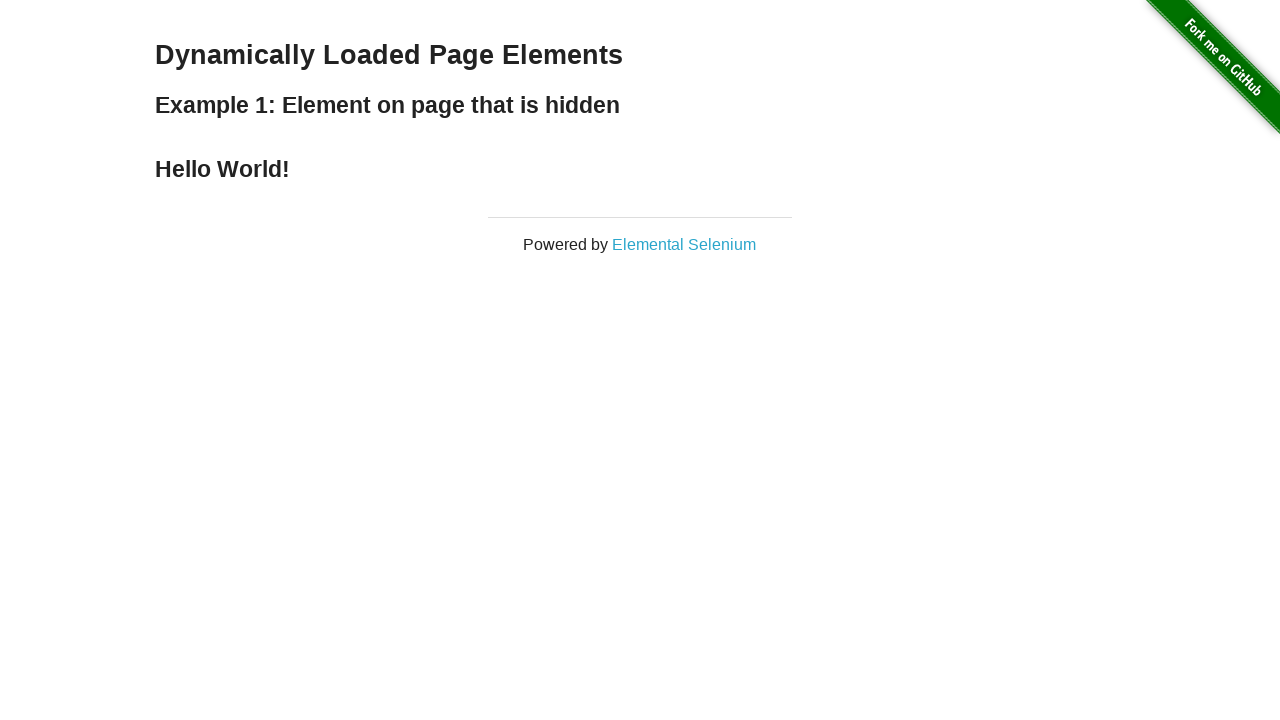

Verified 'Hello World!' text content matches expected value
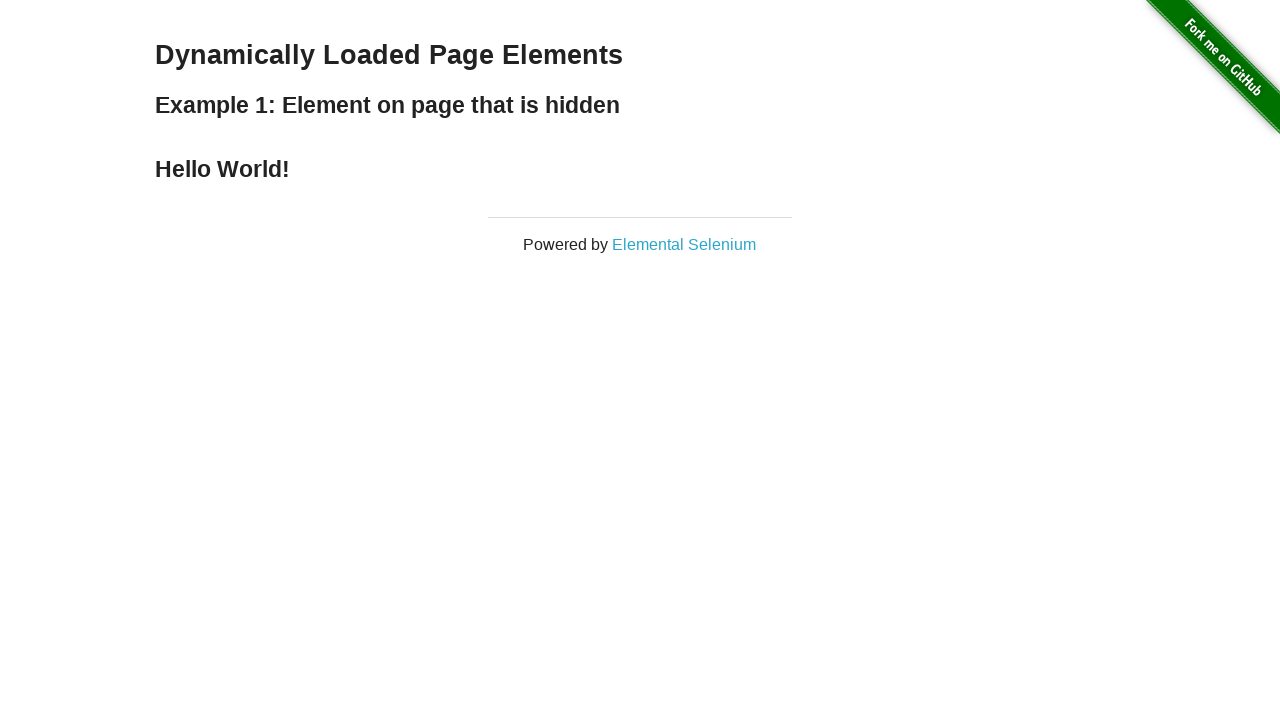

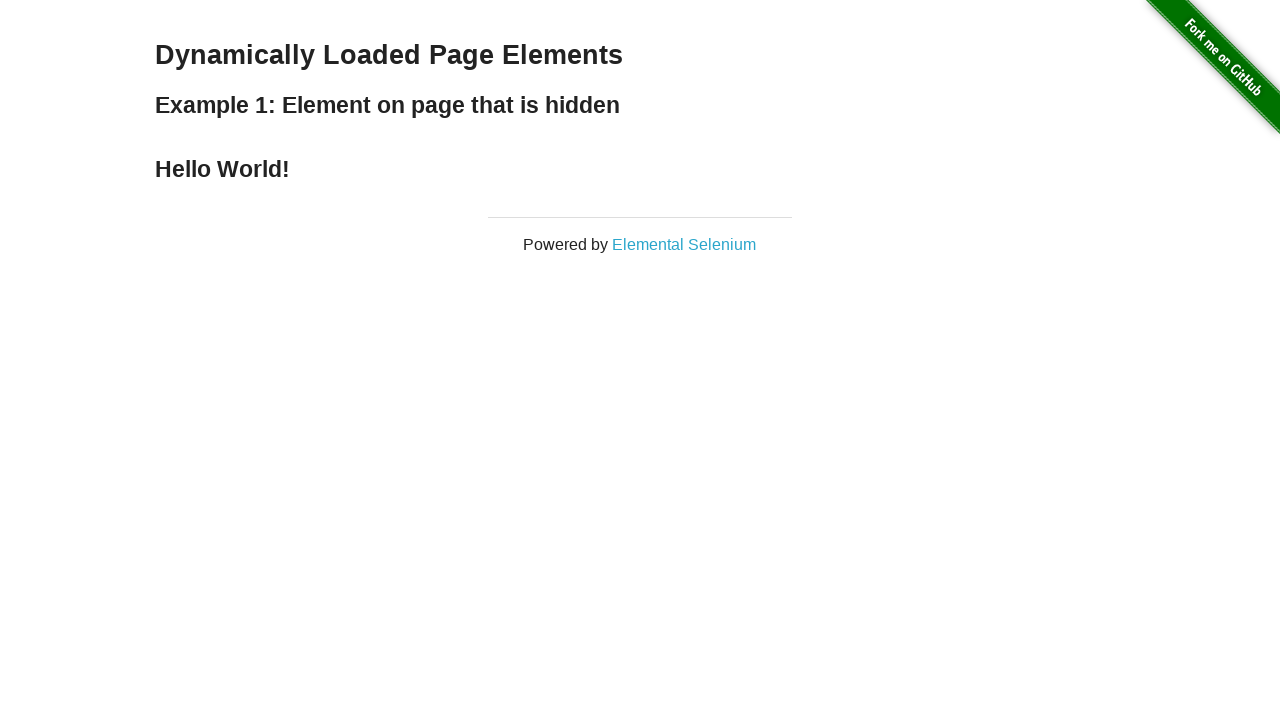